Verifies that the About us label is displayed in the top menu of the VyTrack homepage

Starting URL: https://vytrack.com/

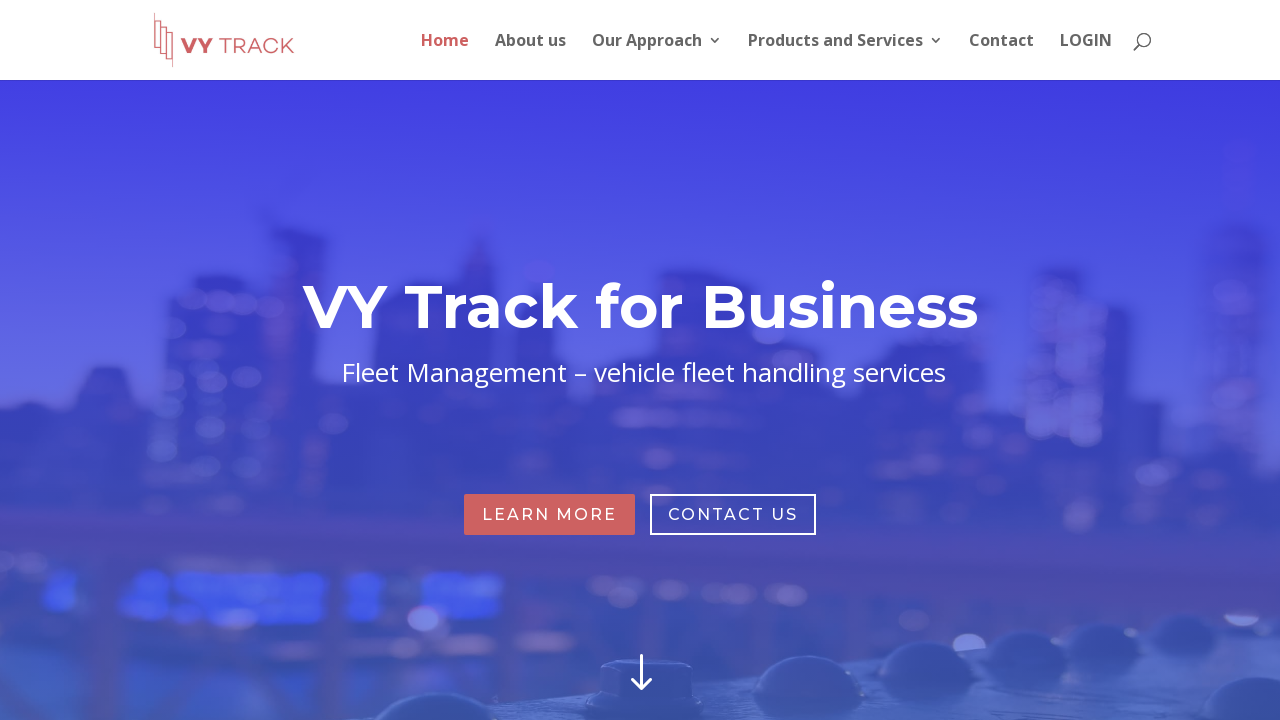

Navigated to VyTrack homepage
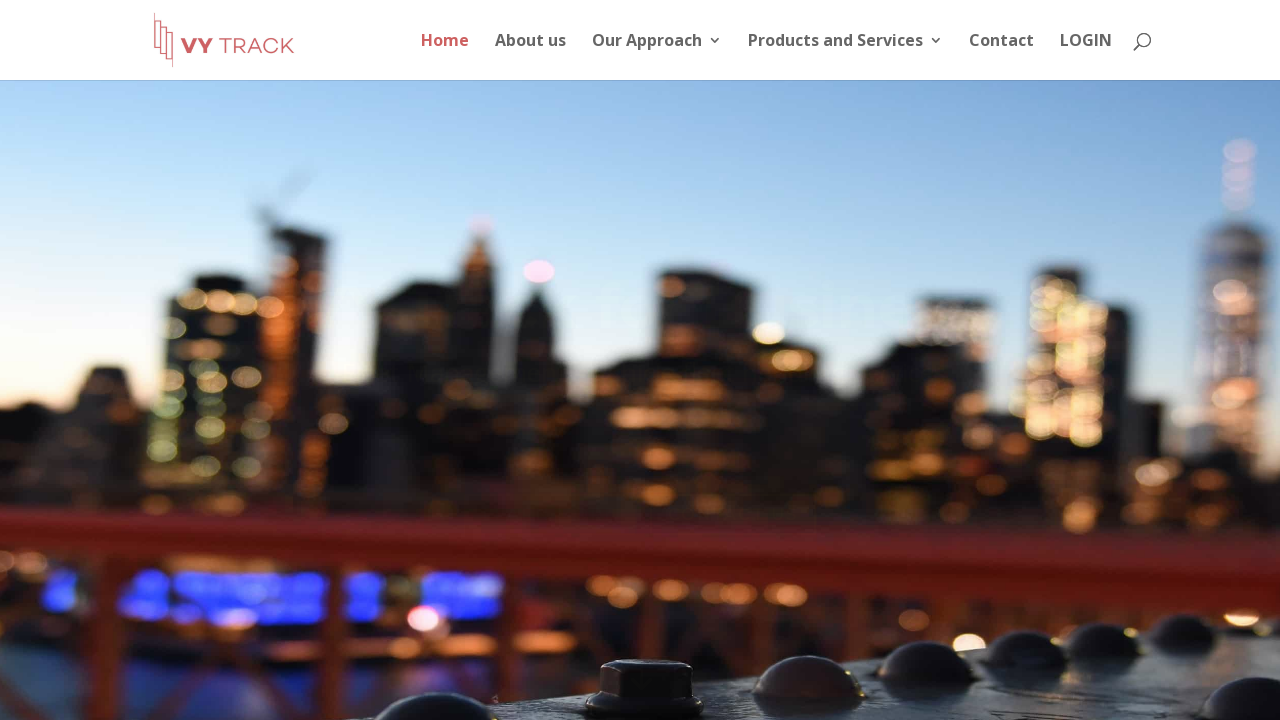

Located About us label in top menu
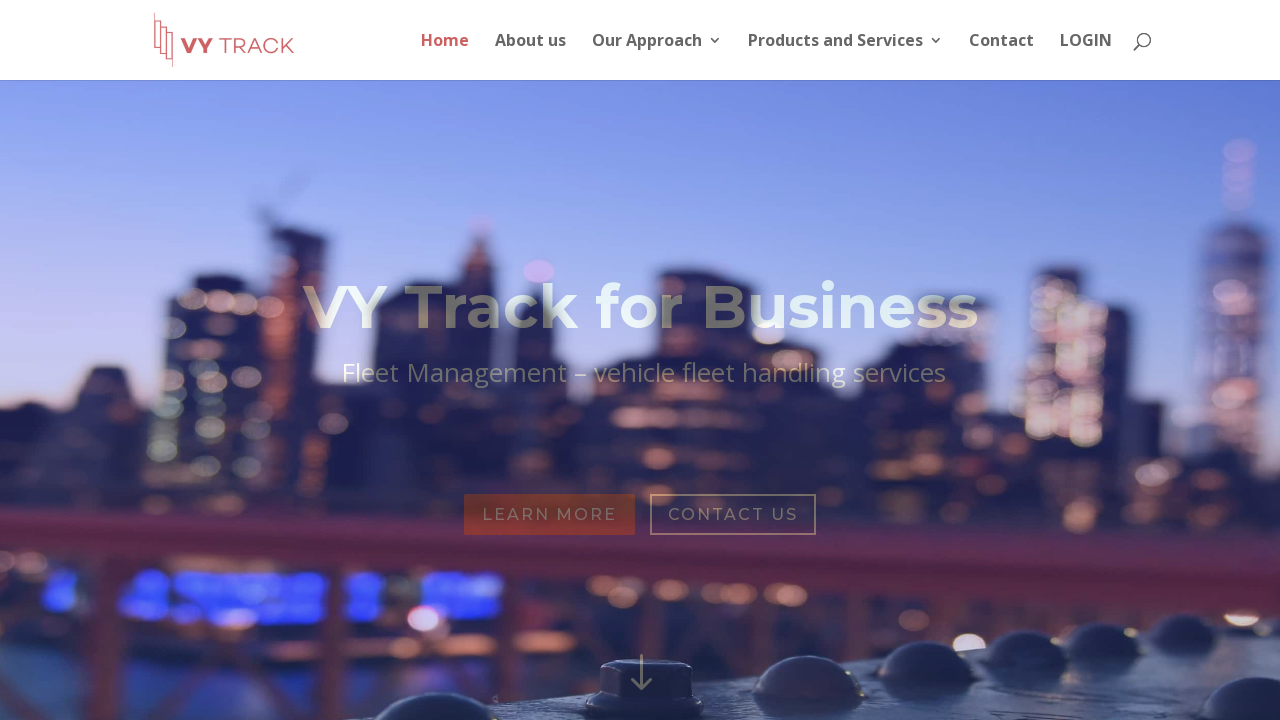

About us label became visible
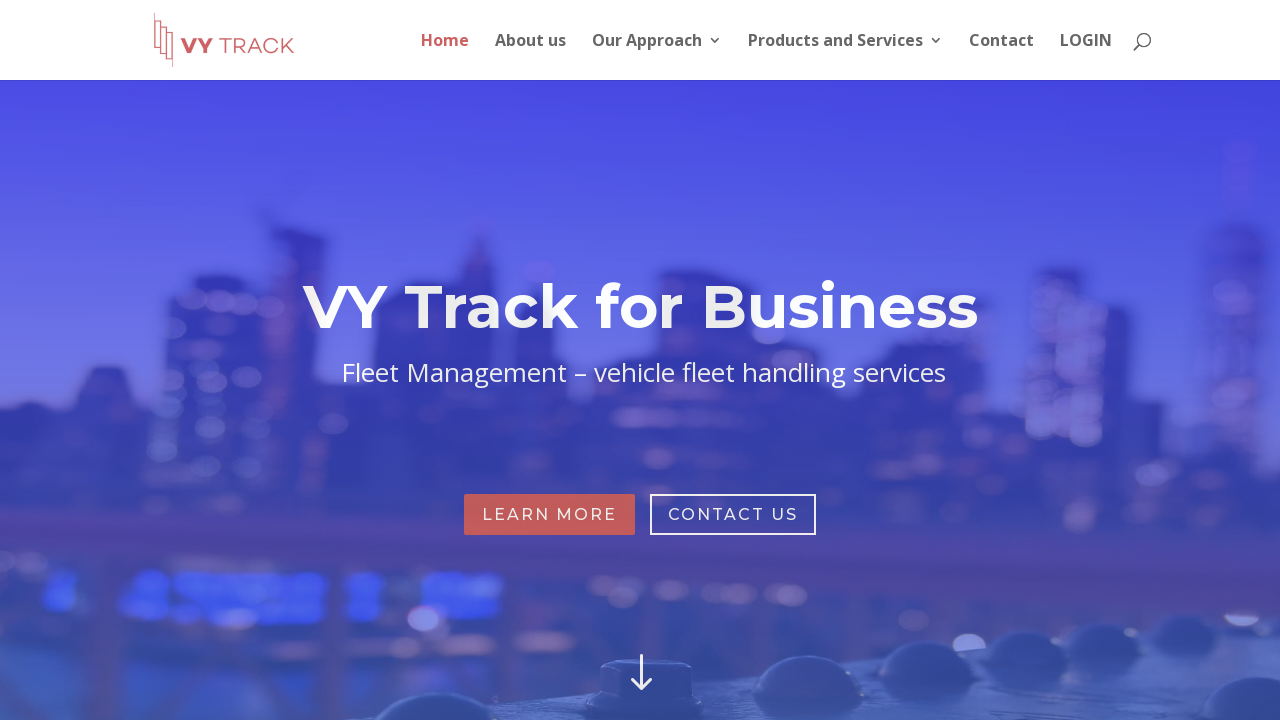

Verified that About us label is displayed in top menu
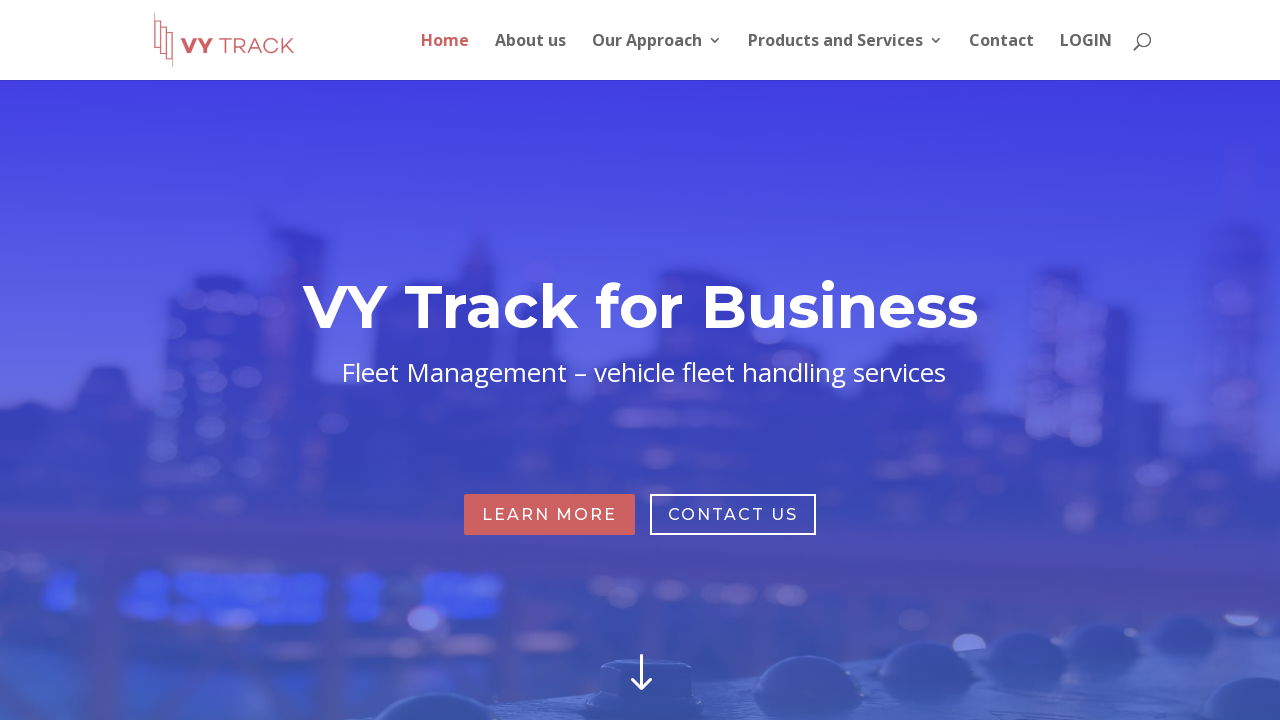

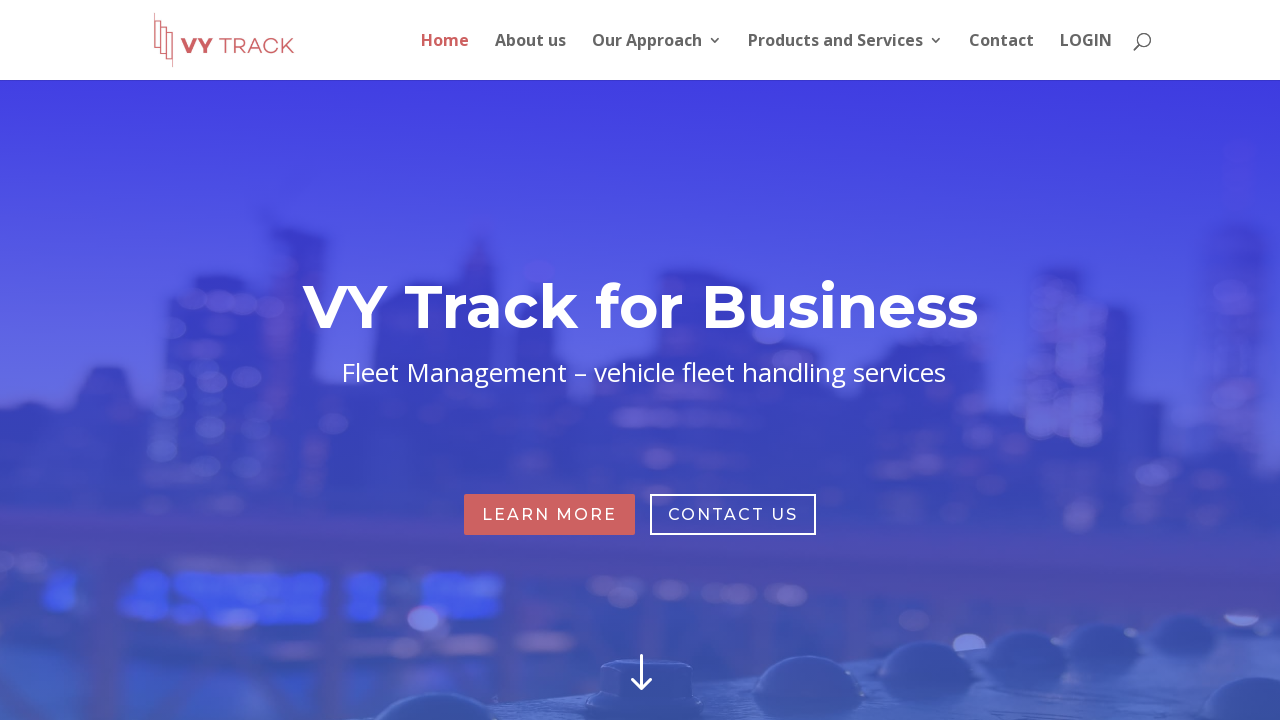